Navigates to the Playwright documentation homepage and verifies the page loads successfully. The original test contained various commented-out examples of click, hover, and assertion methods.

Starting URL: https://playwright.dev/

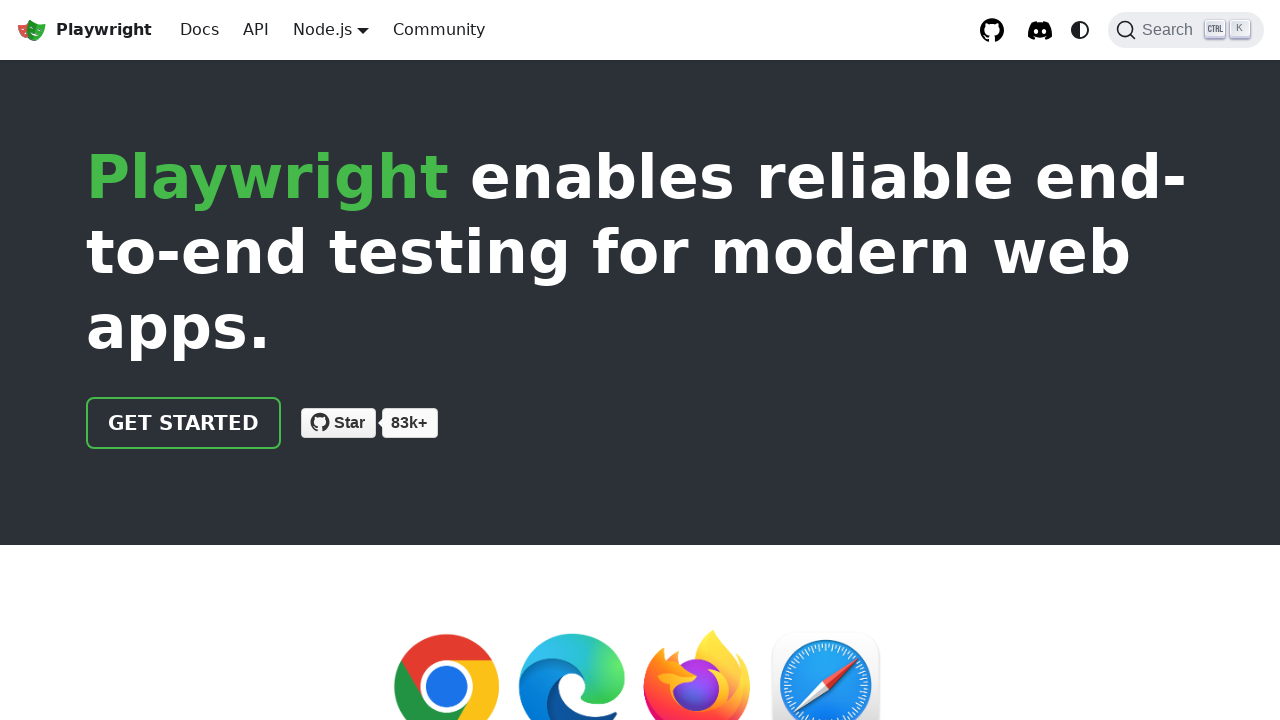

Waited for Community link to load on Playwright documentation homepage
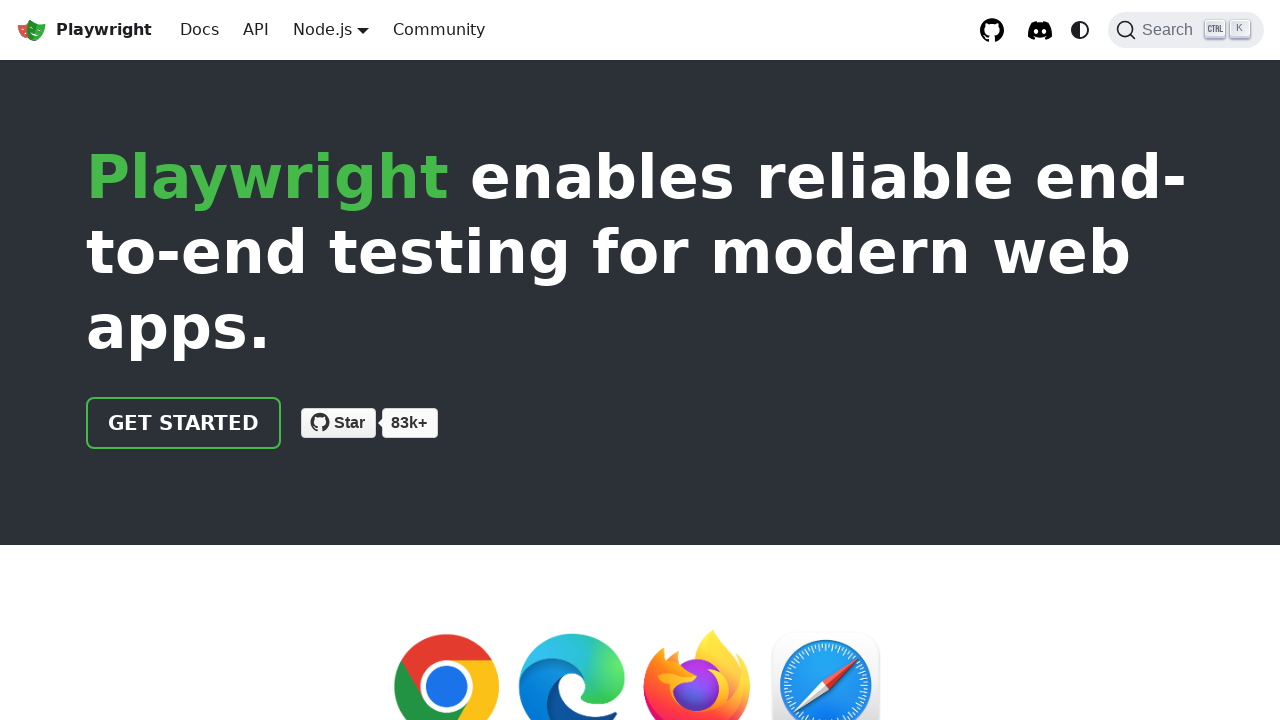

Hovered over Community link to verify element visibility at (439, 30) on xpath=//a[text()='Community']
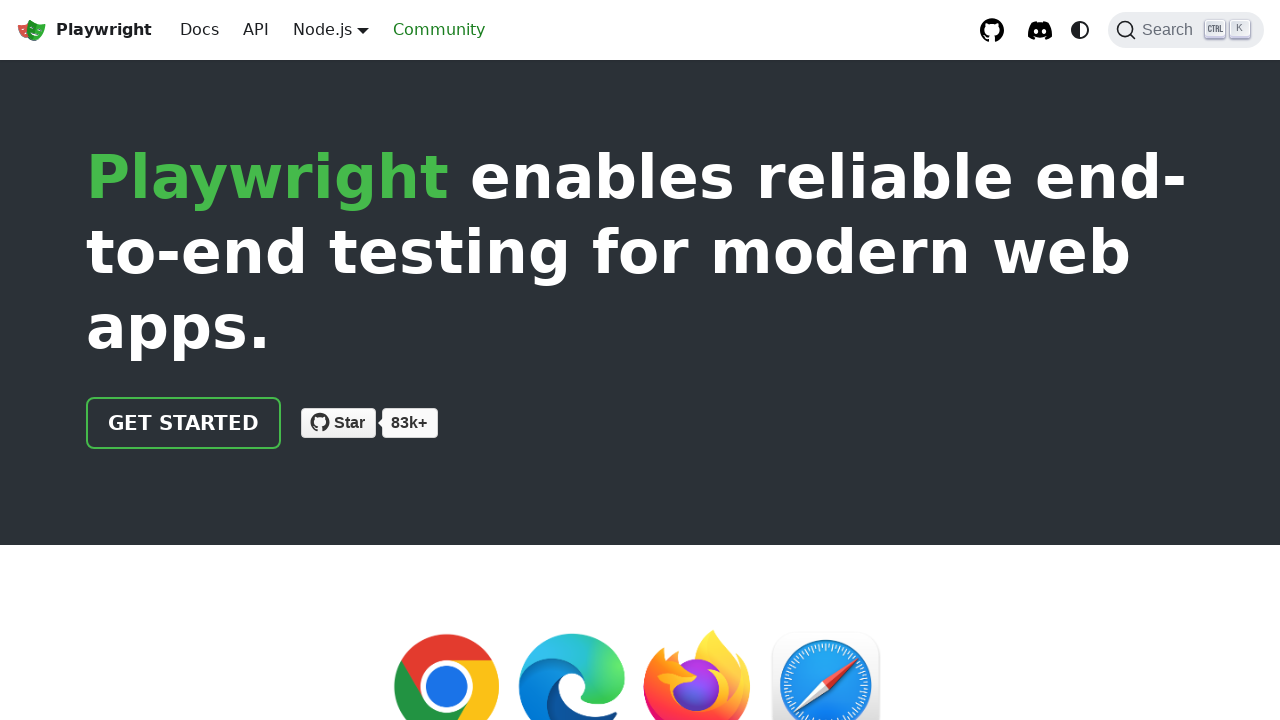

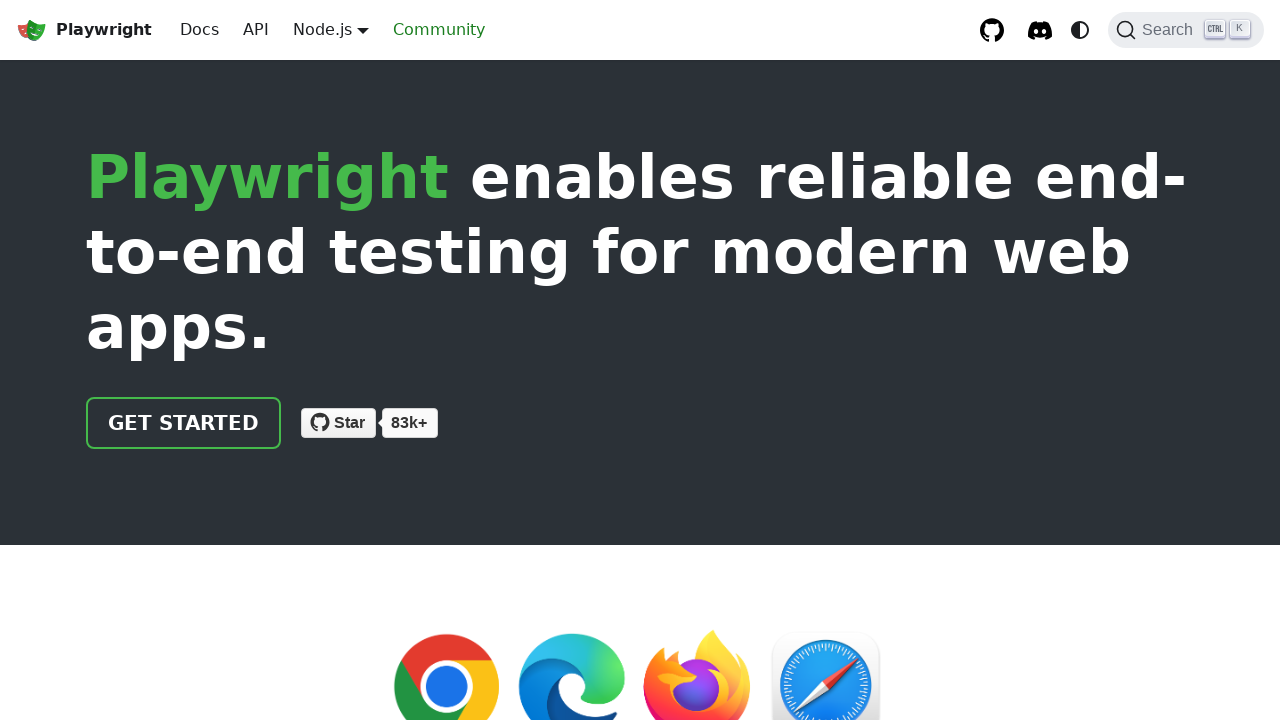